Tests dynamic controls on a demo page by clicking the "Remove" button and waiting for the "Add" button to appear, verifying that elements can be dynamically added/removed from the DOM.

Starting URL: http://the-internet.herokuapp.com/dynamic_controls

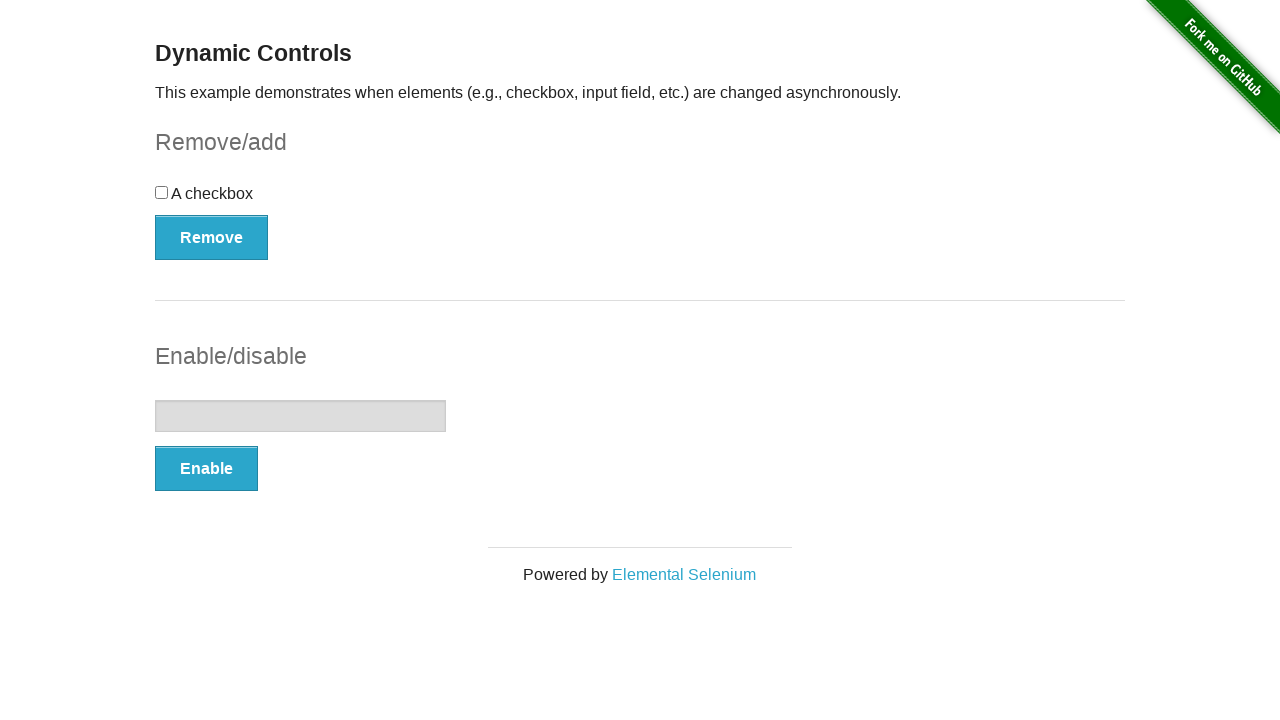

Clicked the Remove button to trigger dynamic element removal at (212, 237) on xpath=//*[.='Remove']
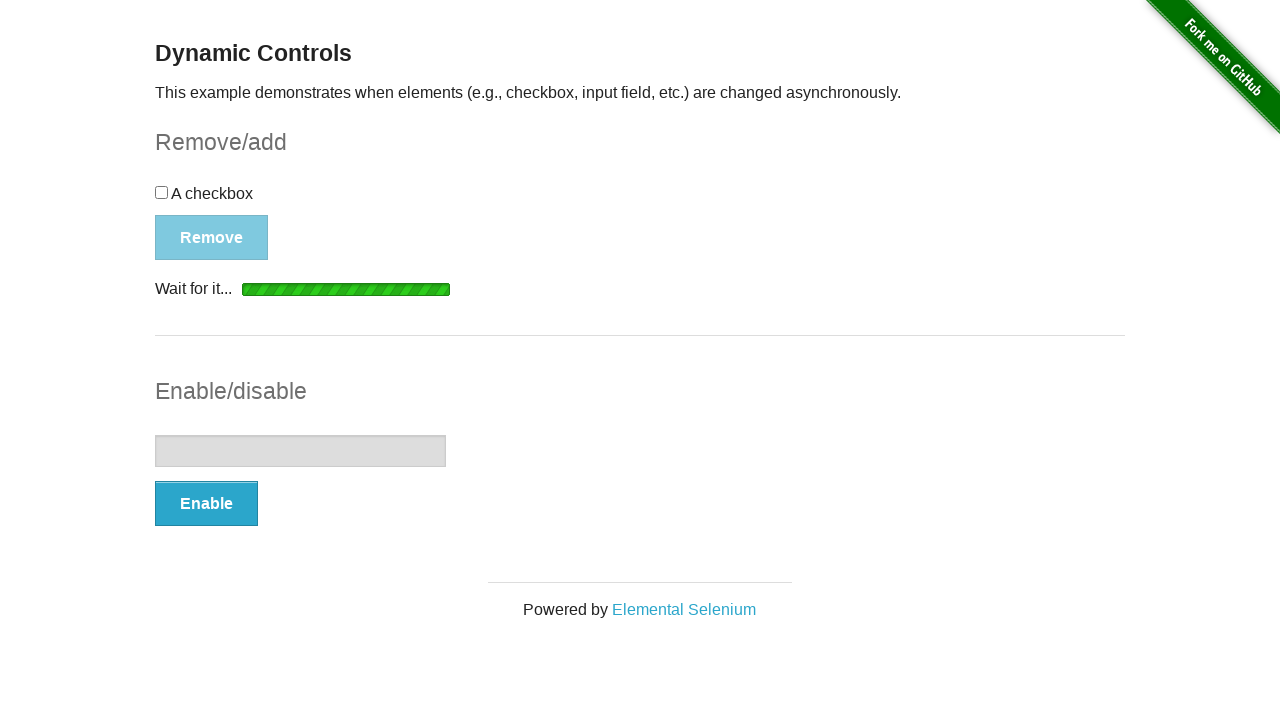

Waited for the Add button to appear in the DOM after removal
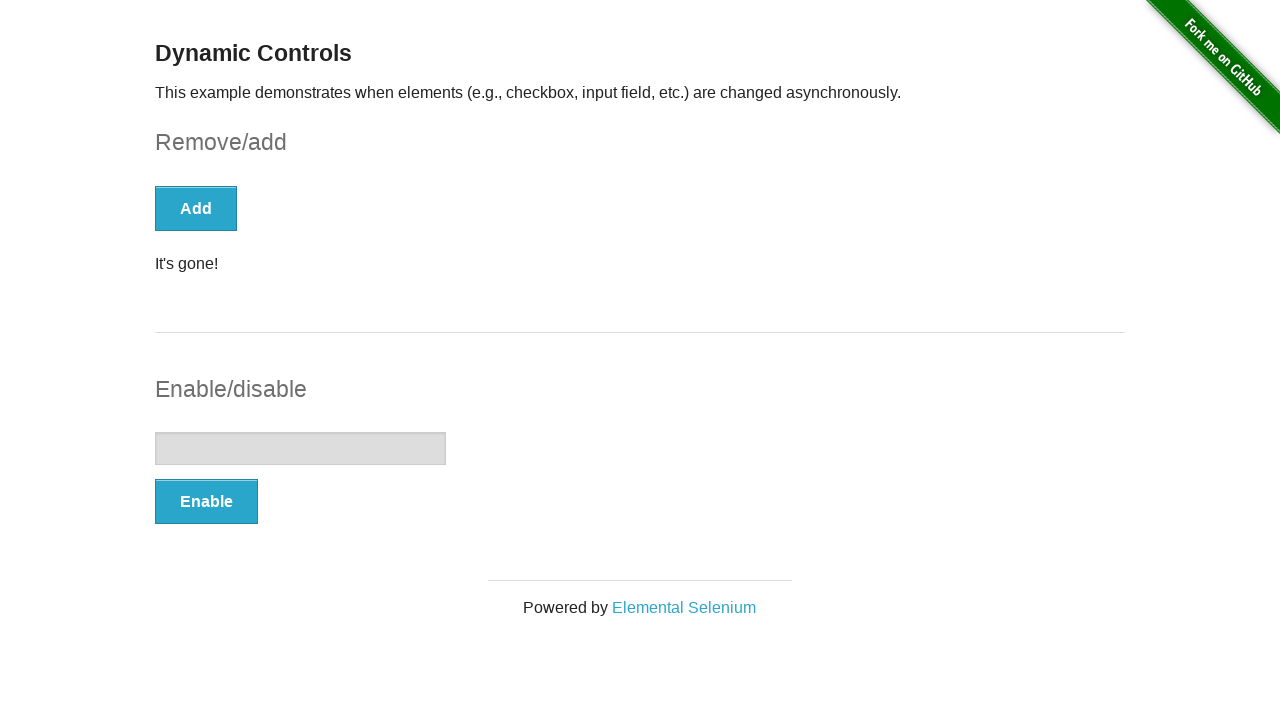

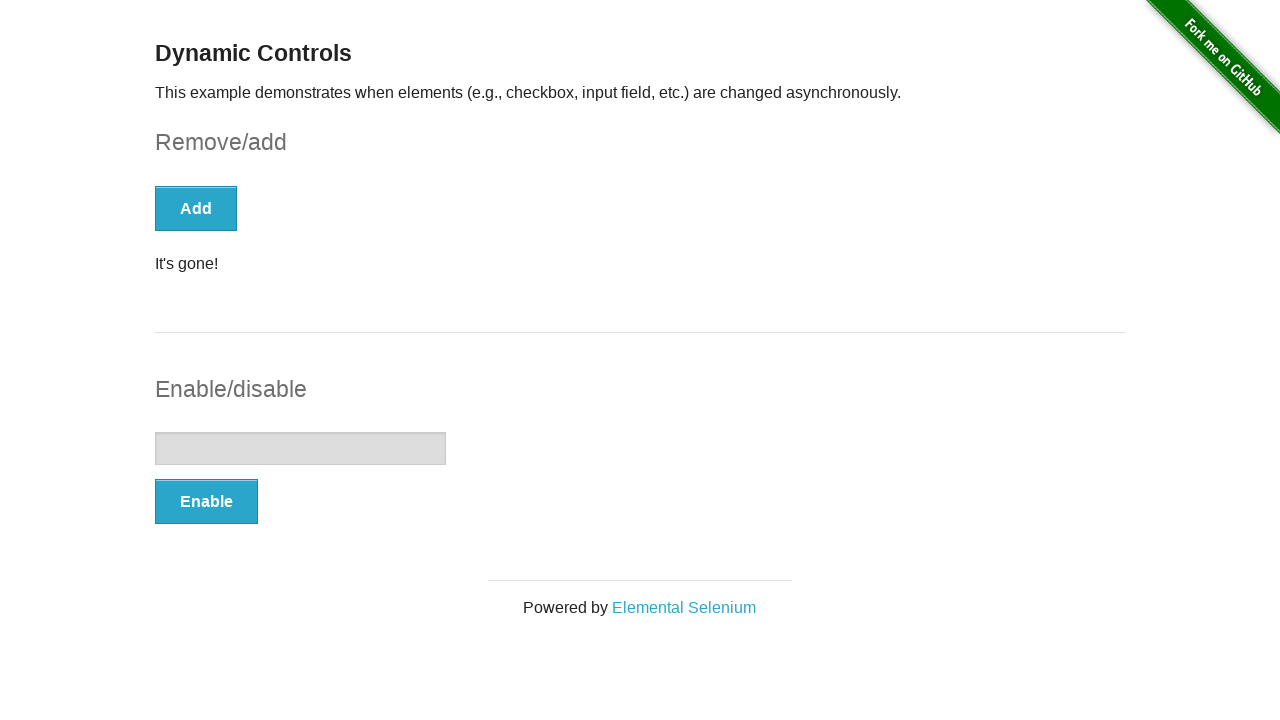